Tests clicking the Elements header first, then clicking the Widgets header

Starting URL: https://demoqa.com/elements

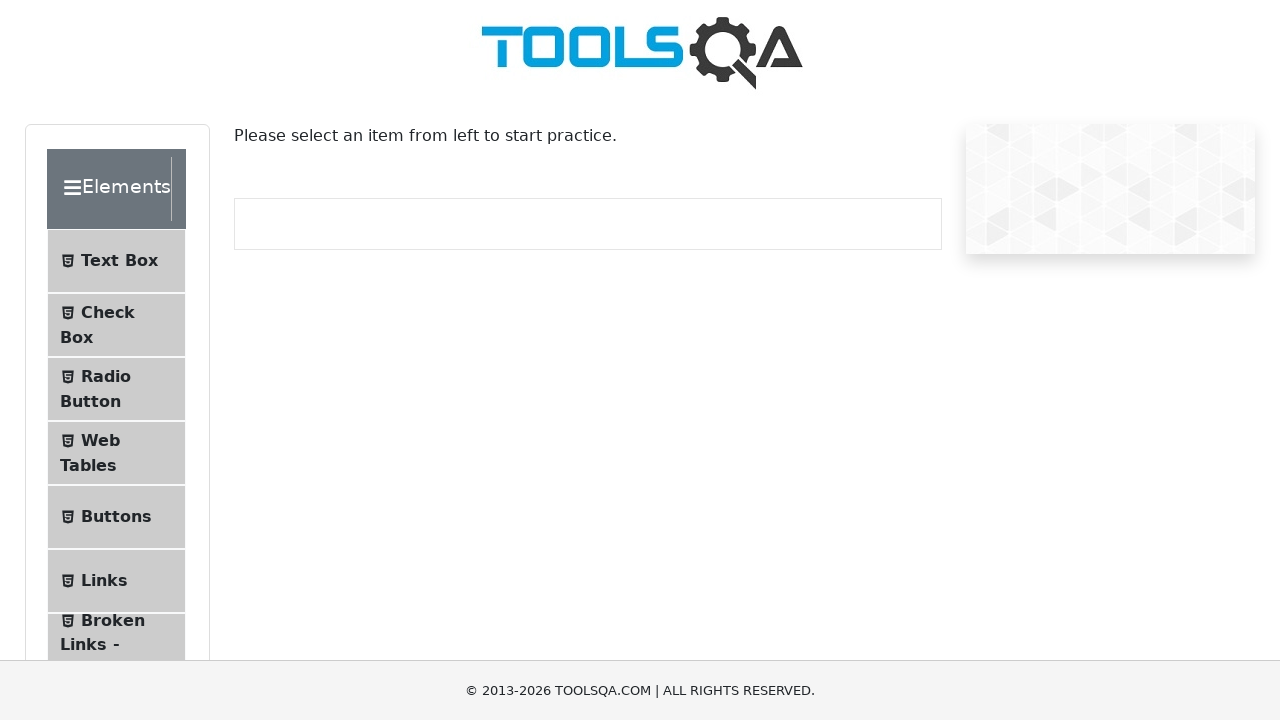

Clicked Elements header to collapse it at (116, 189) on div.header-wrapper:has-text('Elements')
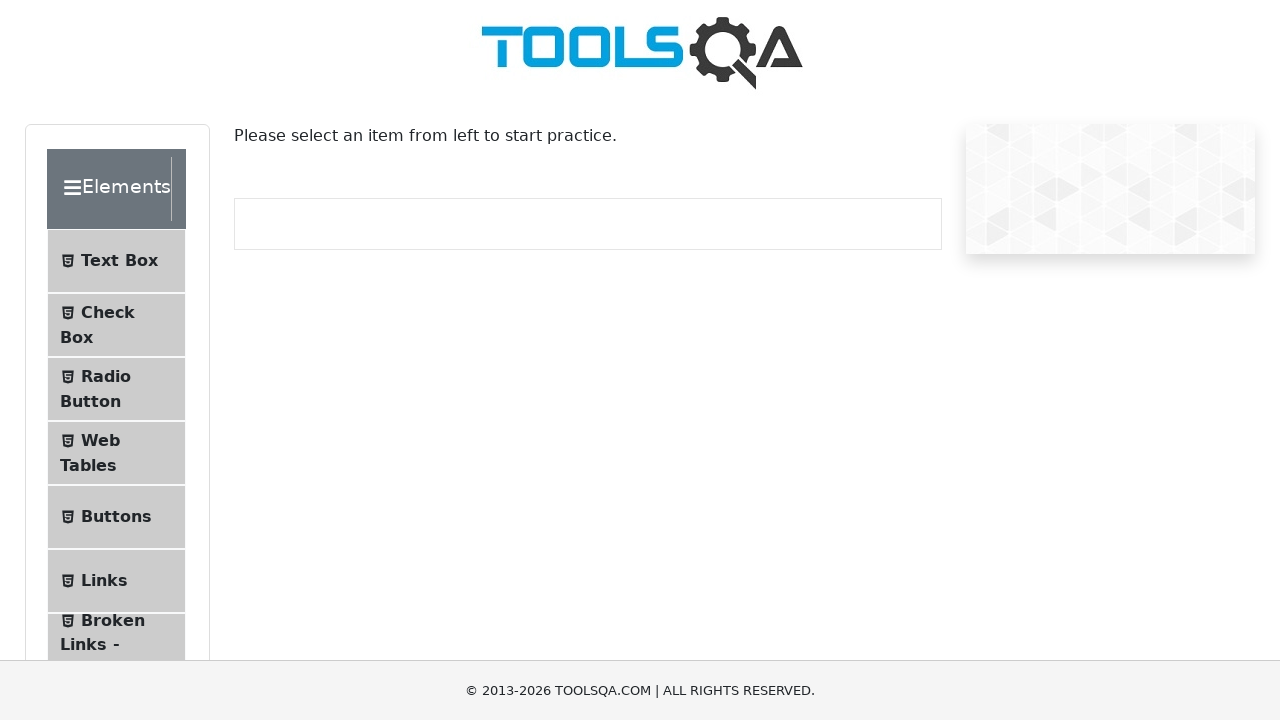

Clicked Widgets header at (116, 453) on div.header-wrapper:has-text('Widgets')
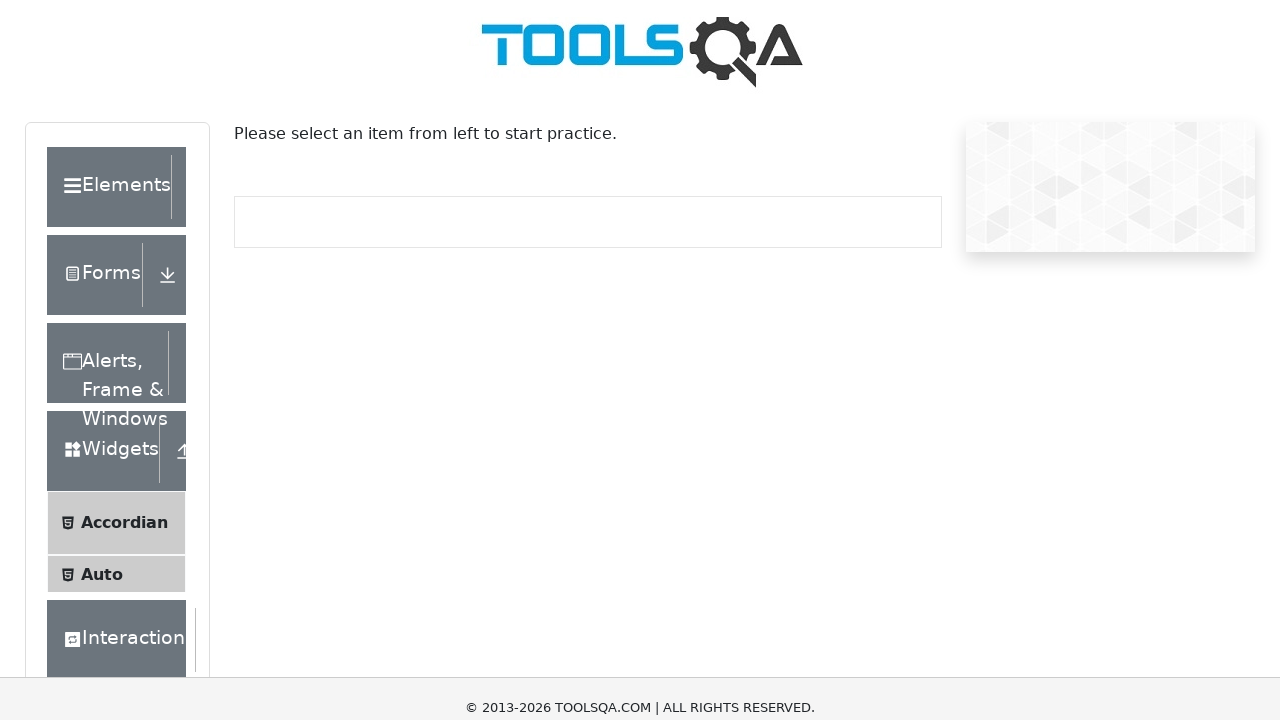

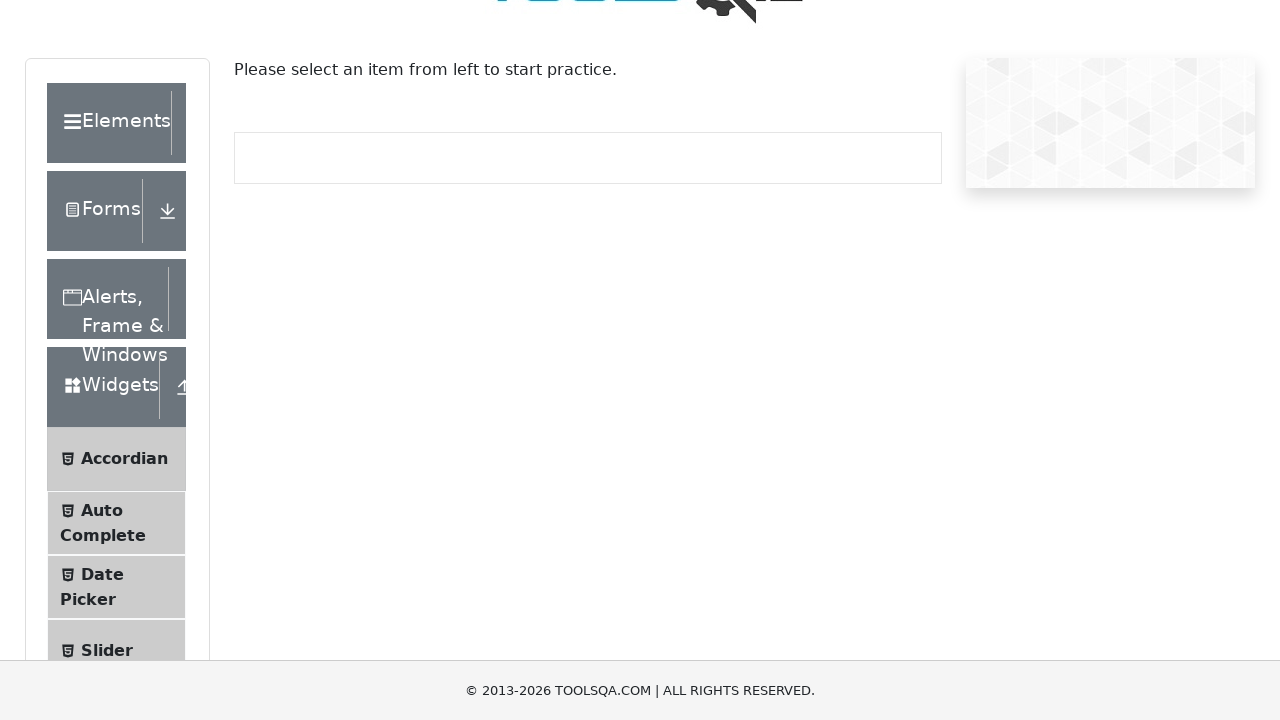